Tests DuckDuckGo search functionality by entering a search query in the search box and pressing Enter, then verifying the page title contains the search term.

Starting URL: https://duckduckgo.com

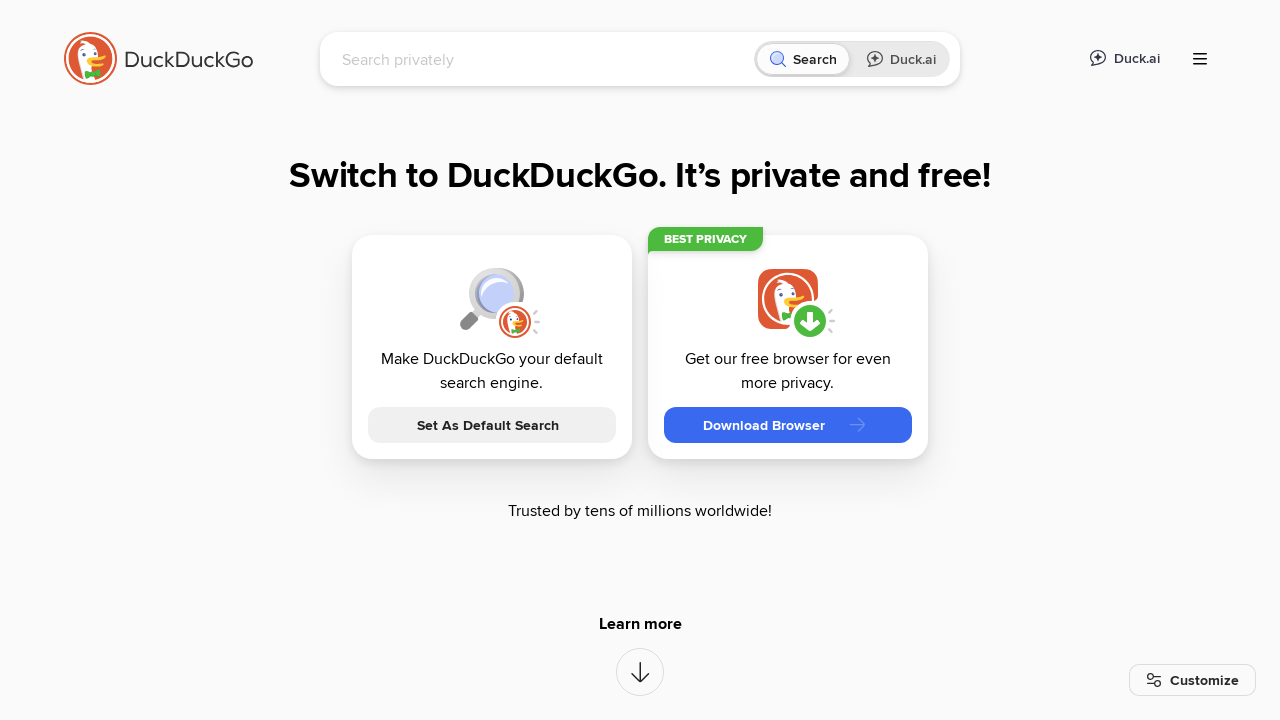

Waited for search input field to be visible
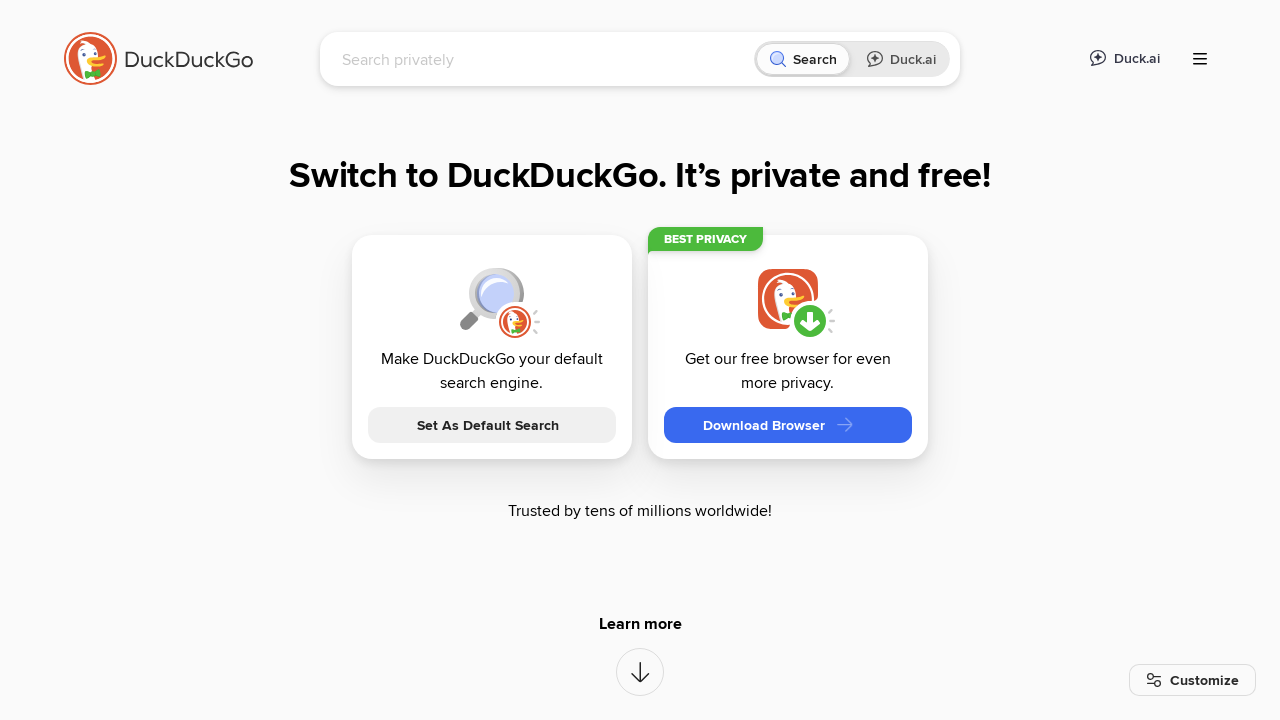

Filled search input with 'Selenium WebDriver' on #searchbox_input
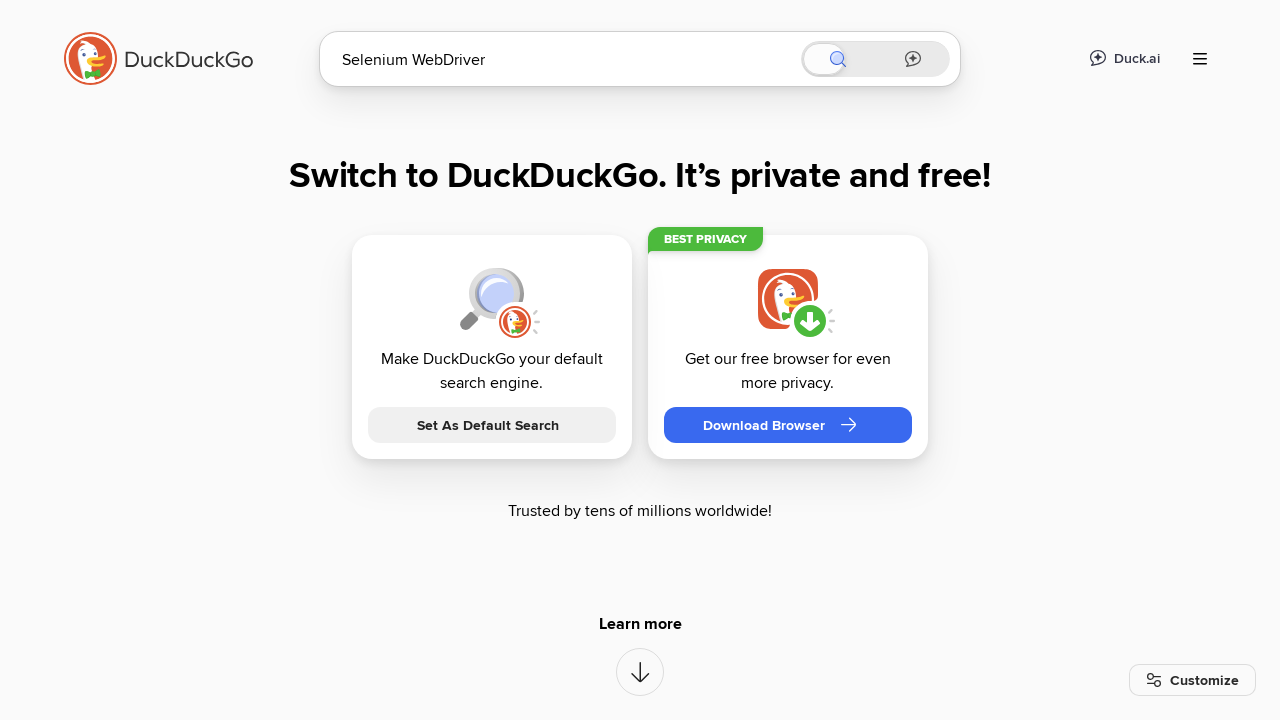

Pressed Enter to submit search query on #searchbox_input
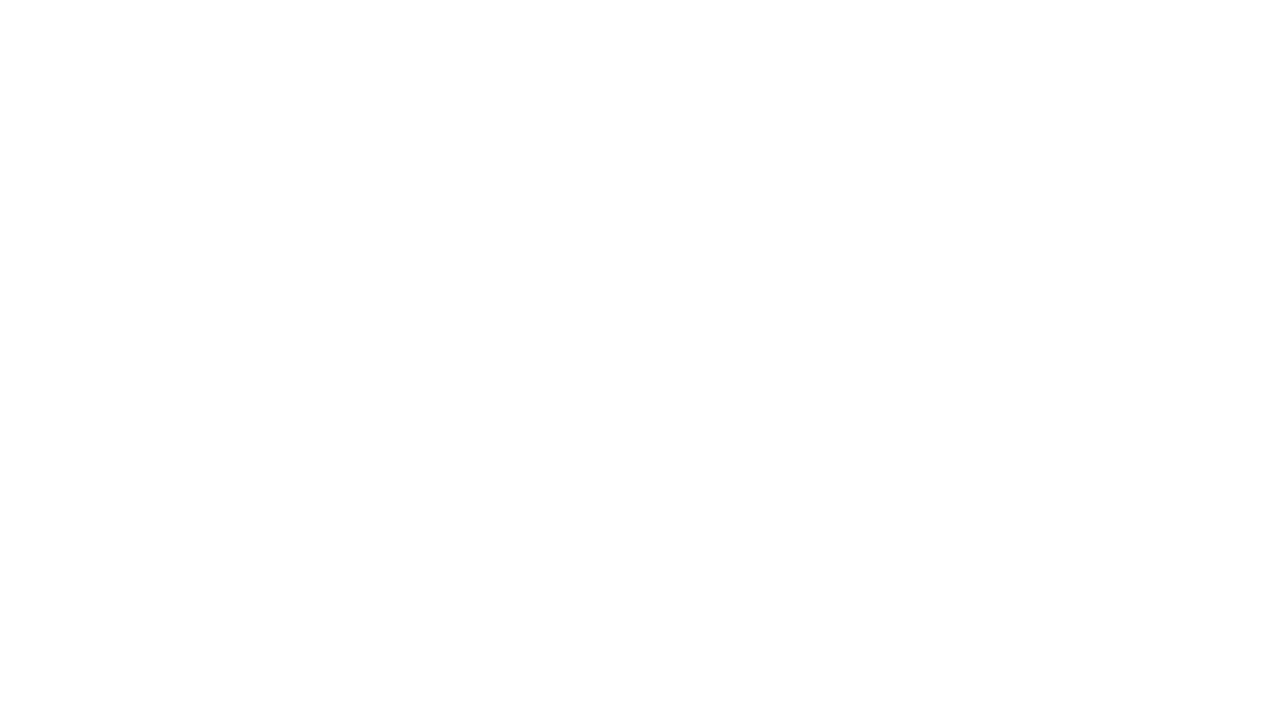

Verified page title contains 'Selenium WebDriver'
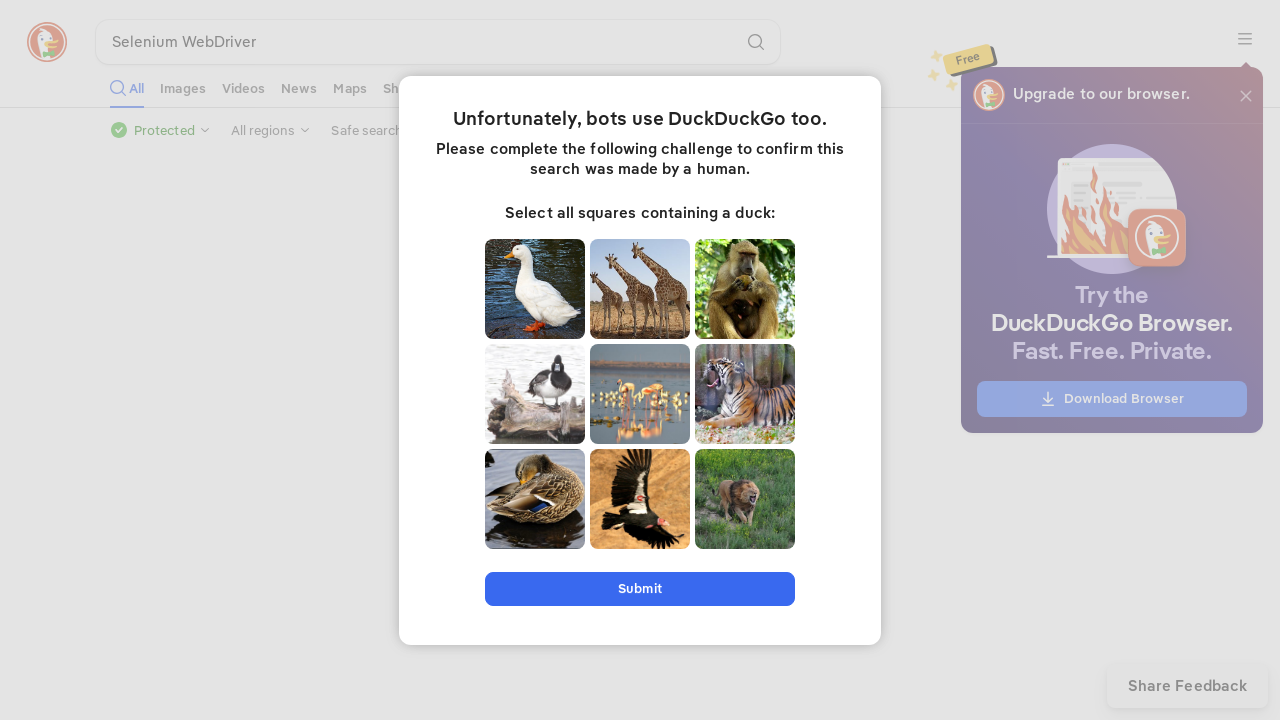

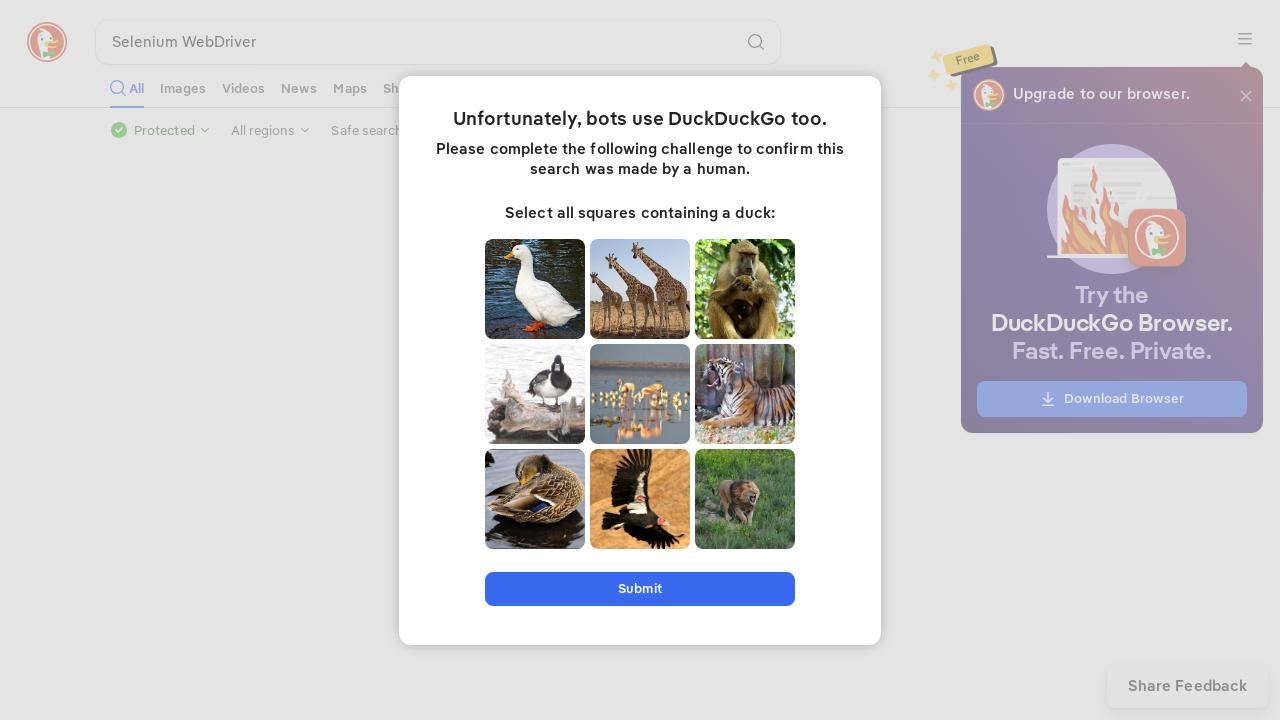